Tests unmarking todo items as complete by unchecking their checkboxes.

Starting URL: https://demo.playwright.dev/todomvc

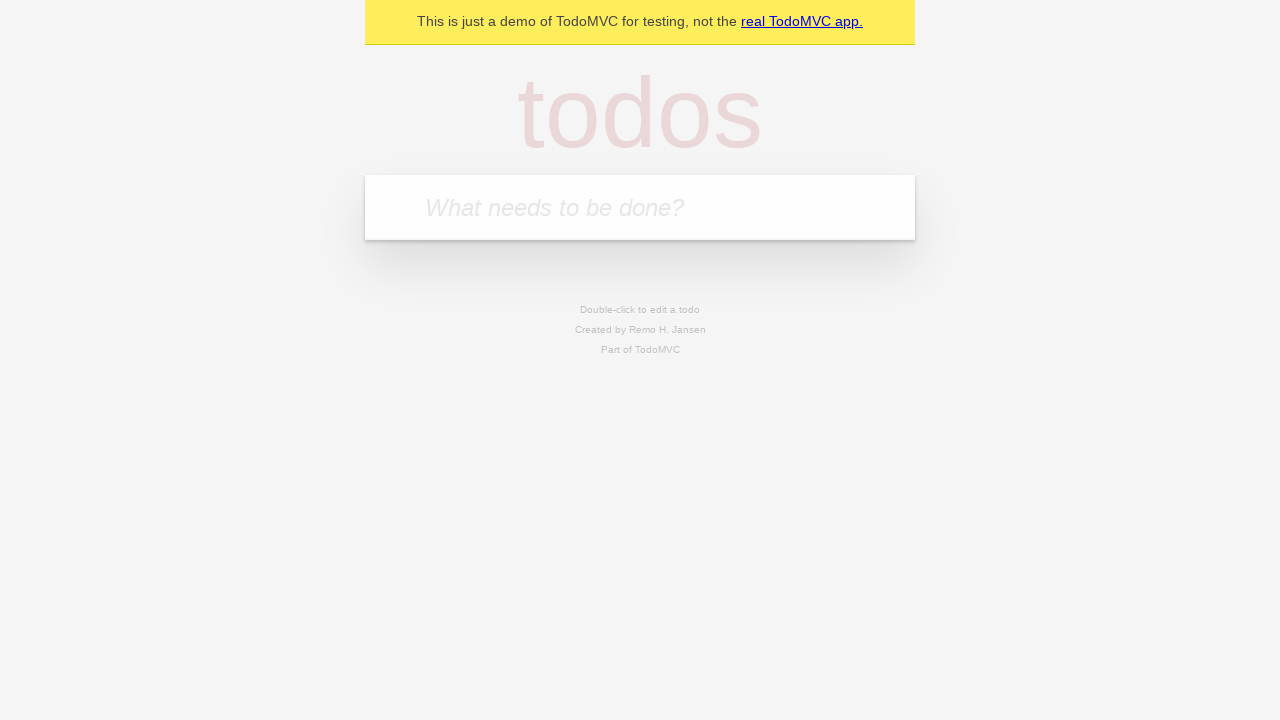

Filled todo input with 'buy some cheese' on internal:attr=[placeholder="What needs to be done?"i]
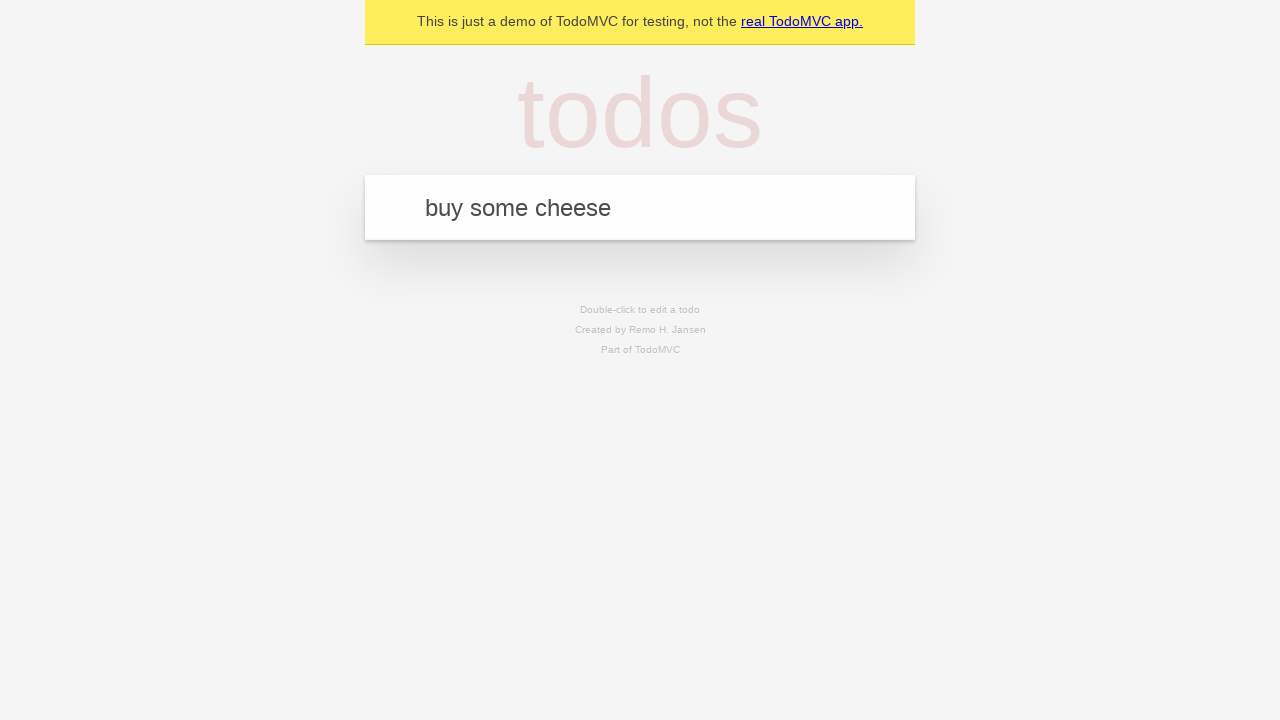

Pressed Enter to add first todo item on internal:attr=[placeholder="What needs to be done?"i]
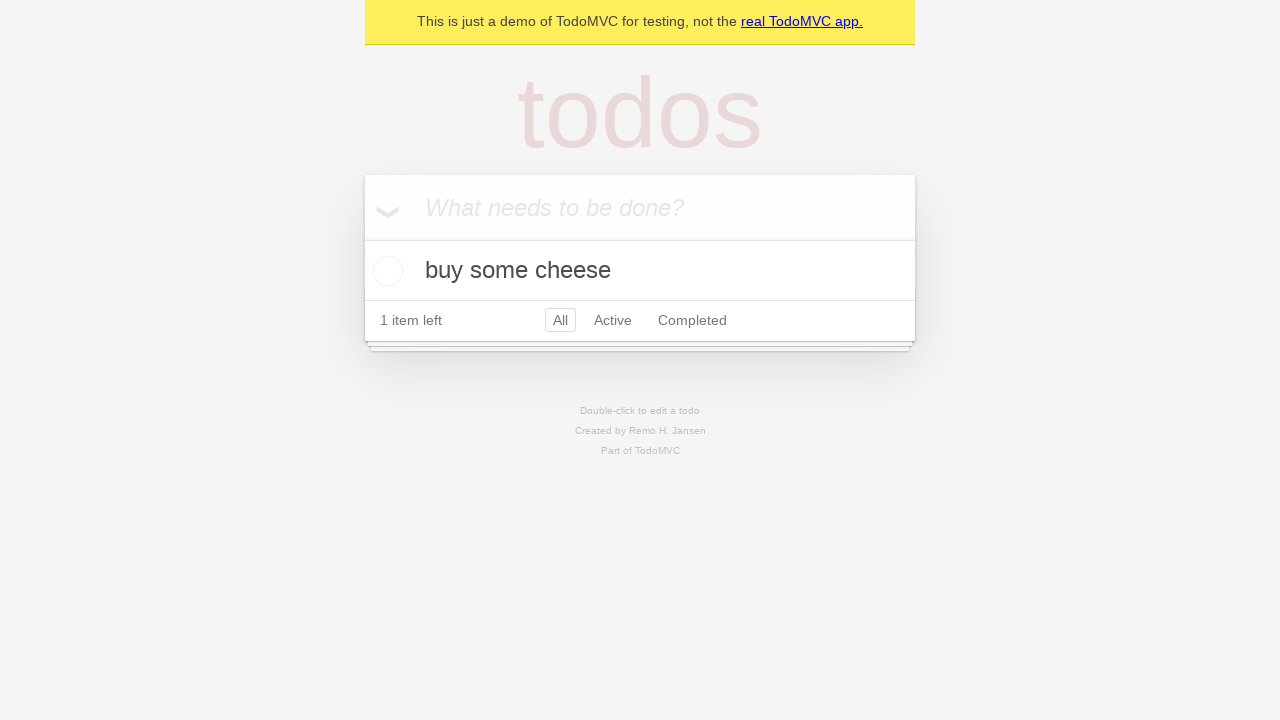

Filled todo input with 'feed the cat' on internal:attr=[placeholder="What needs to be done?"i]
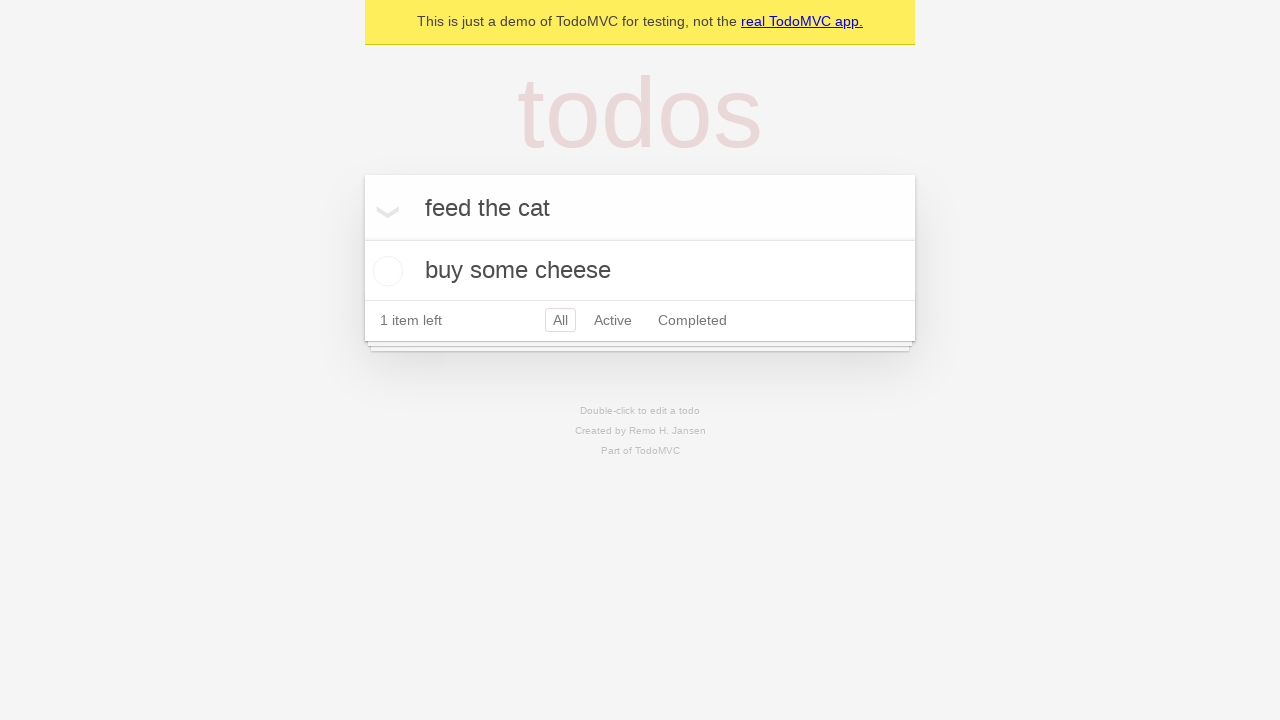

Pressed Enter to add second todo item on internal:attr=[placeholder="What needs to be done?"i]
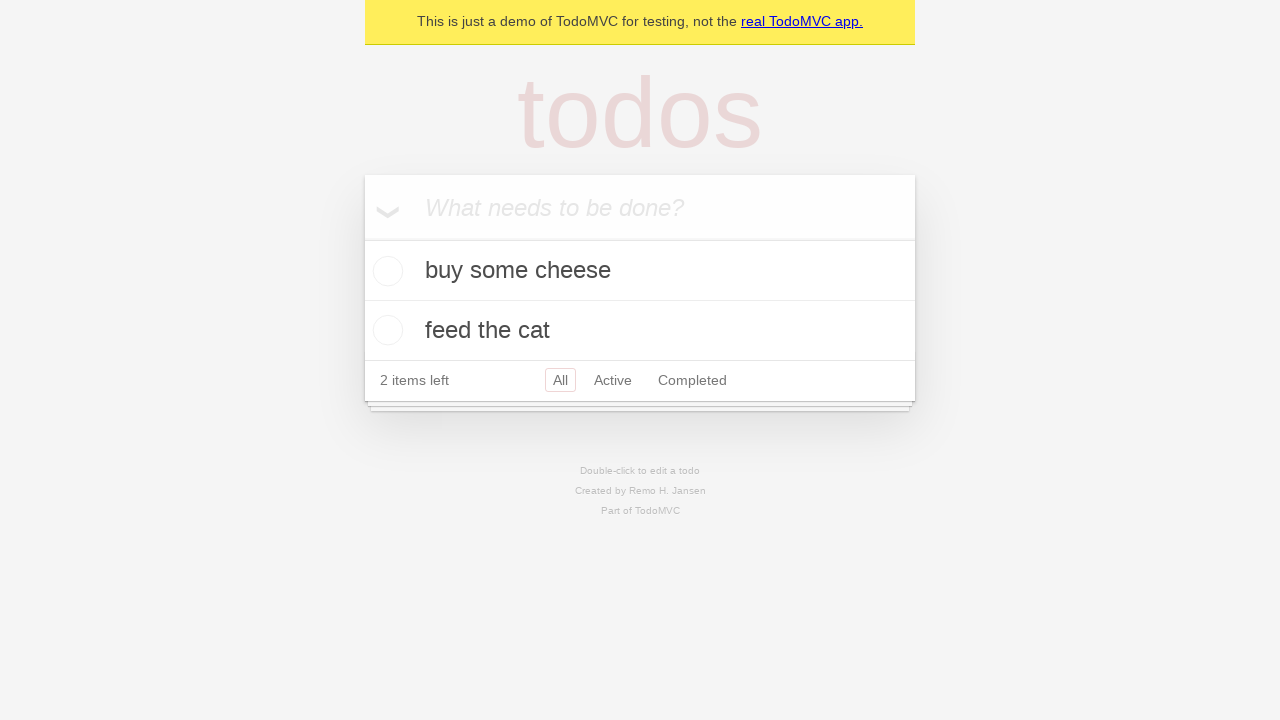

Checked the first todo item checkbox at (385, 271) on [data-testid='todo-item'] >> nth=0 >> internal:role=checkbox
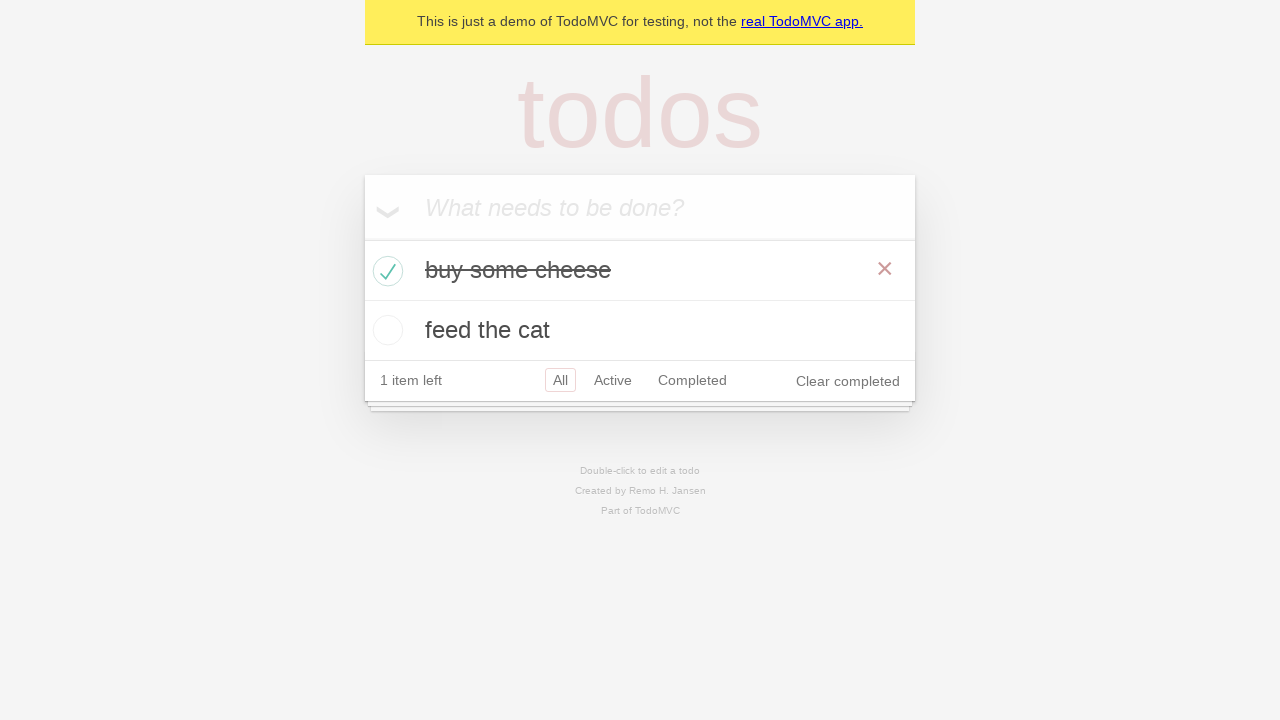

Unchecked the first todo item checkbox to mark it as incomplete at (385, 271) on [data-testid='todo-item'] >> nth=0 >> internal:role=checkbox
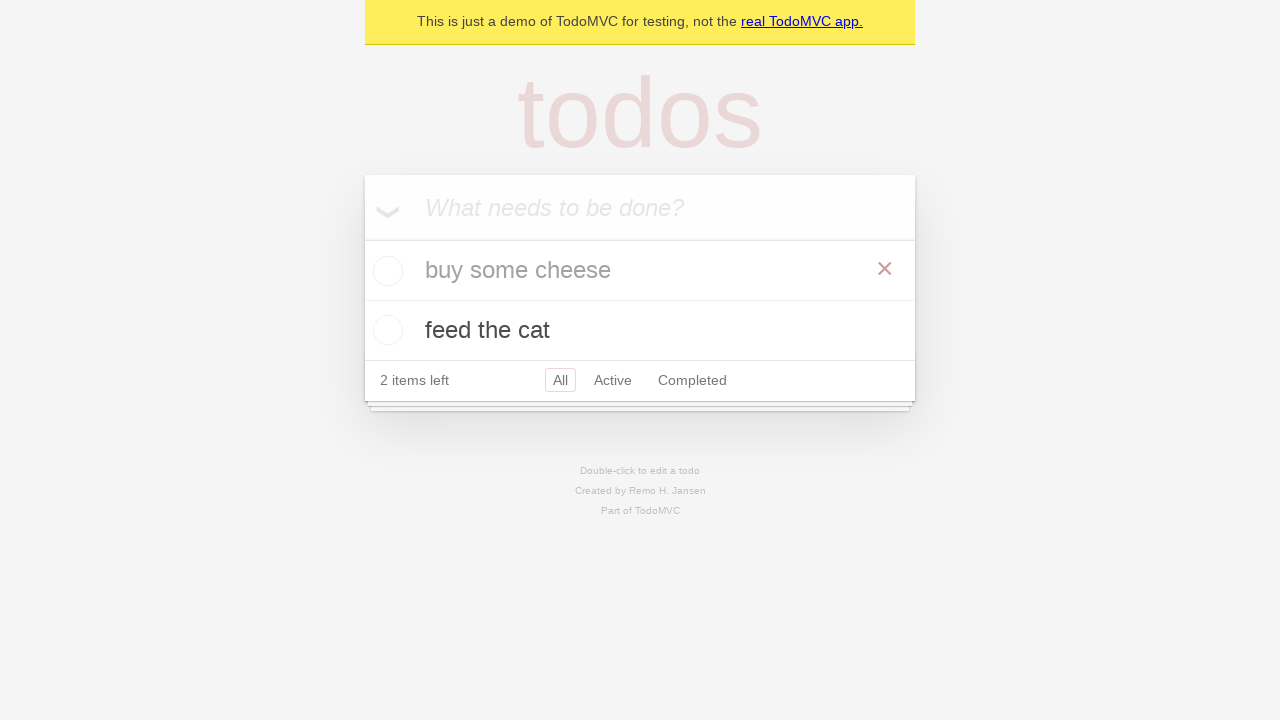

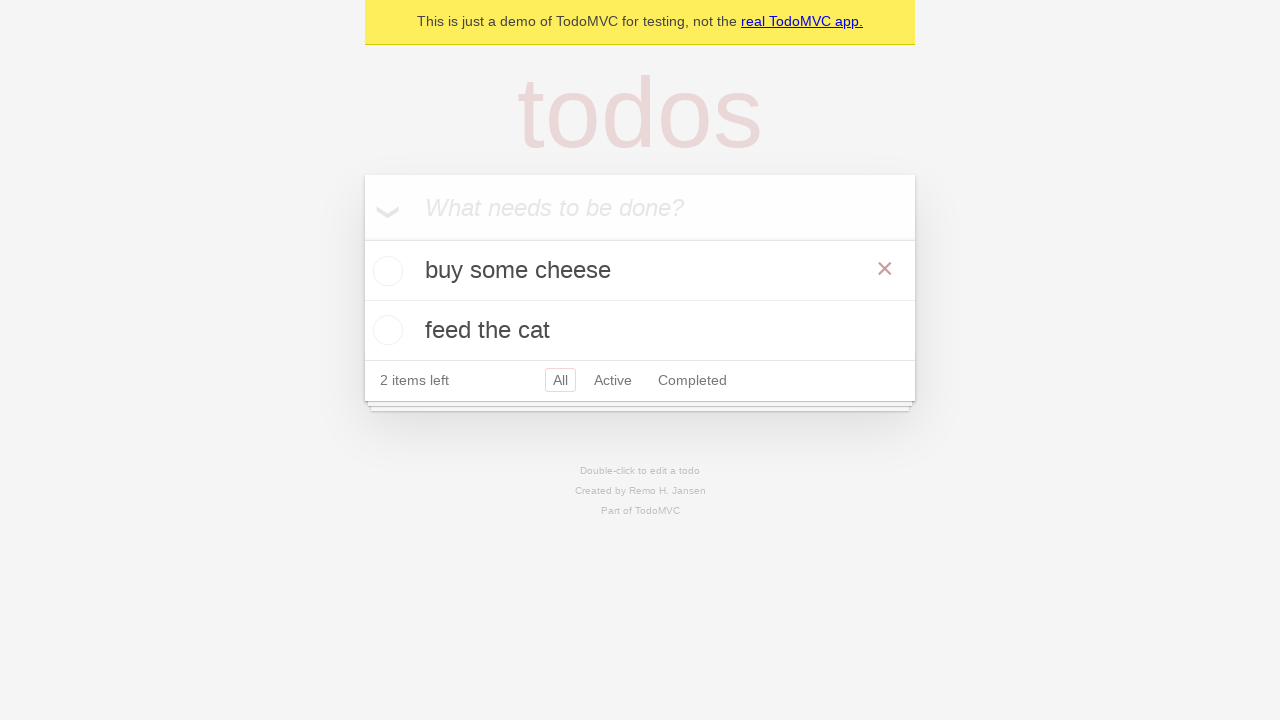